Adds a todo, edits it to only whitespace, and presses Enter to destroy the todo

Starting URL: https://todomvc.com/examples/typescript-angular/#/

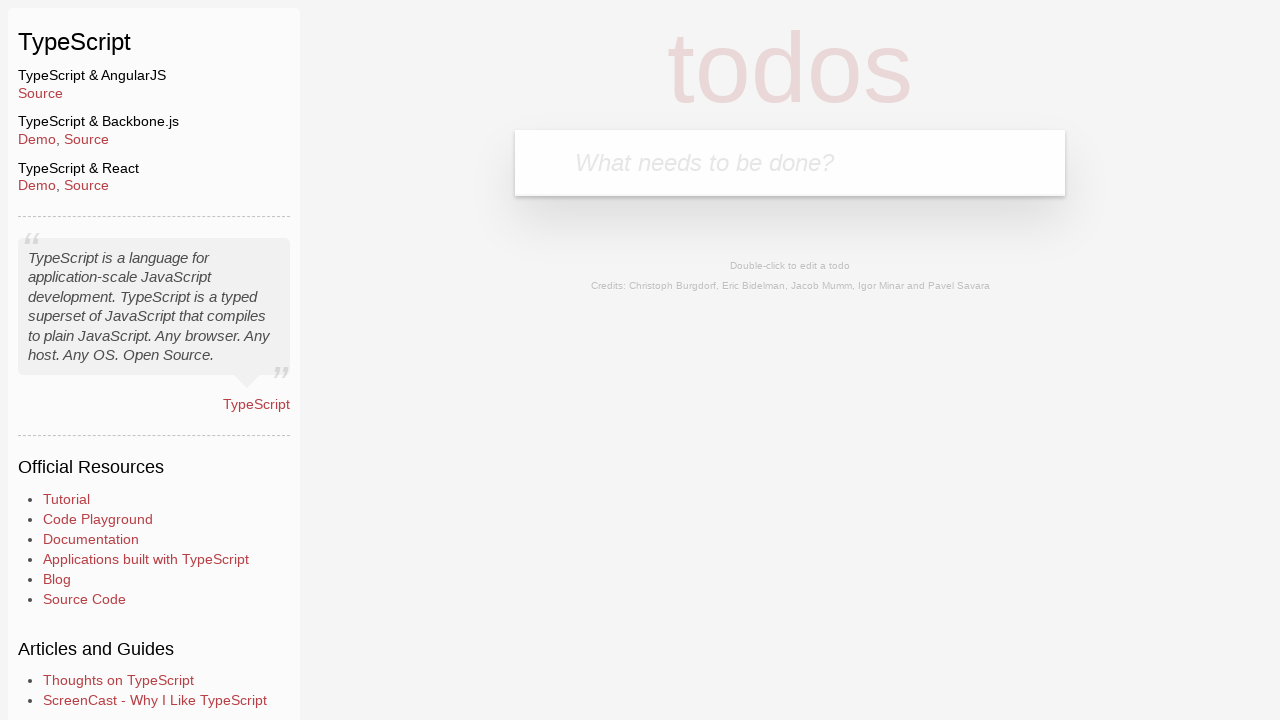

Filled new todo input with 'Lorem' on .new-todo
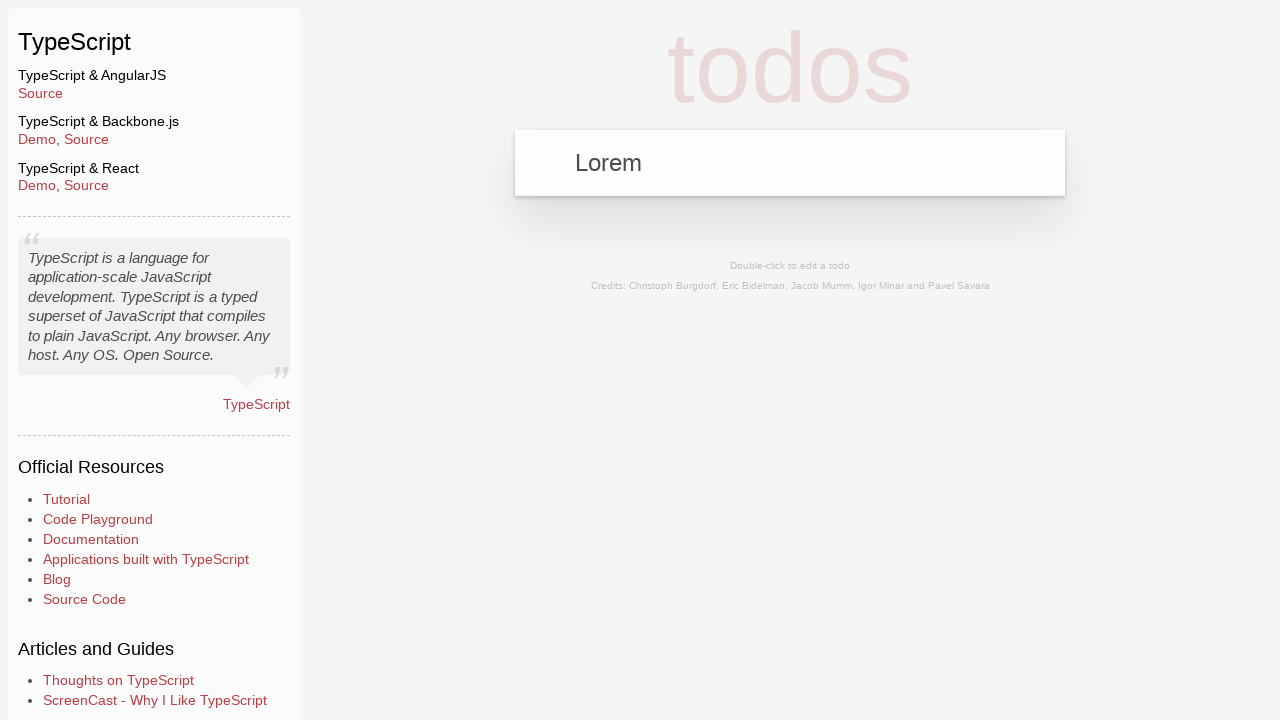

Pressed Enter to create the todo on .new-todo
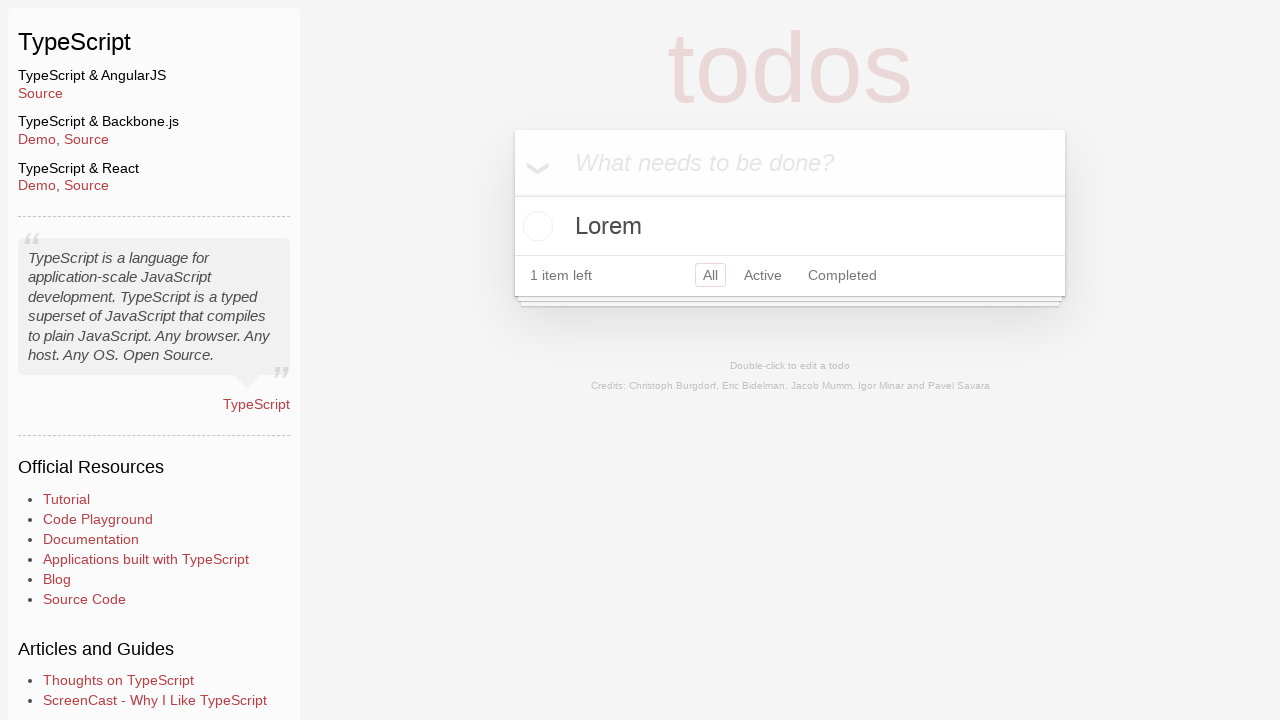

Double-clicked todo to enter edit mode at (790, 226) on text=Lorem
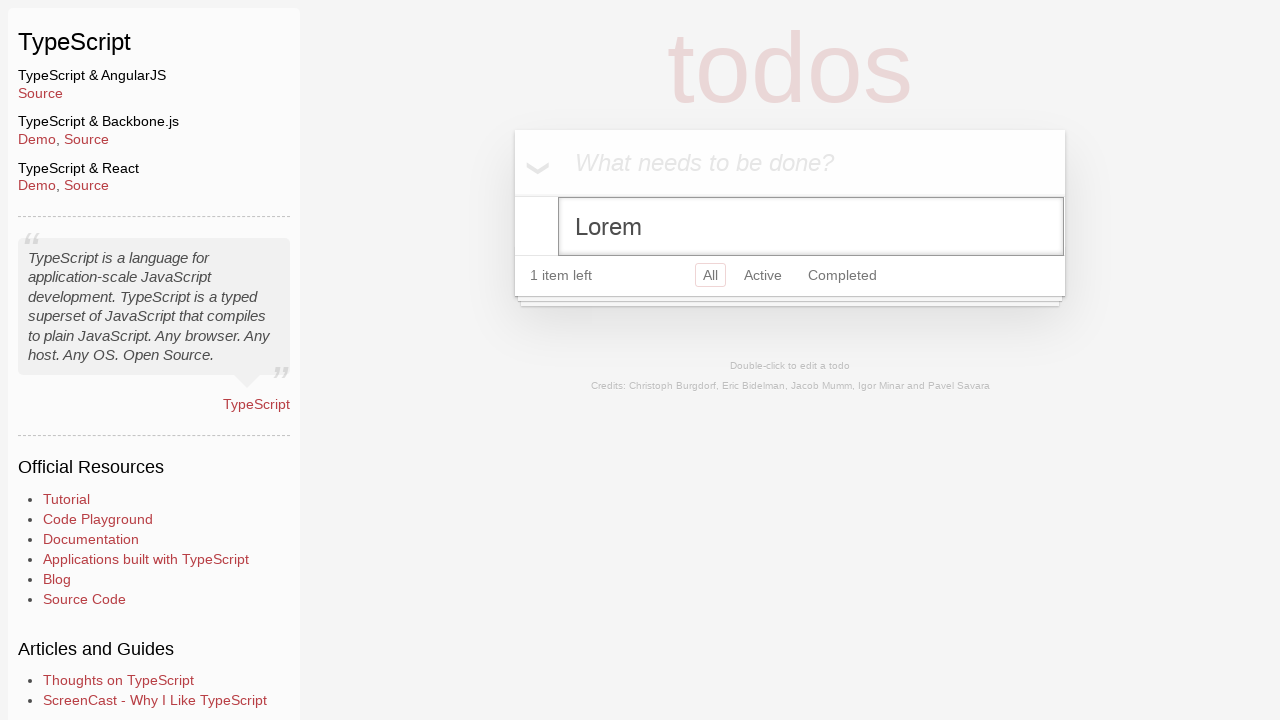

Replaced todo text with only whitespace on .edit
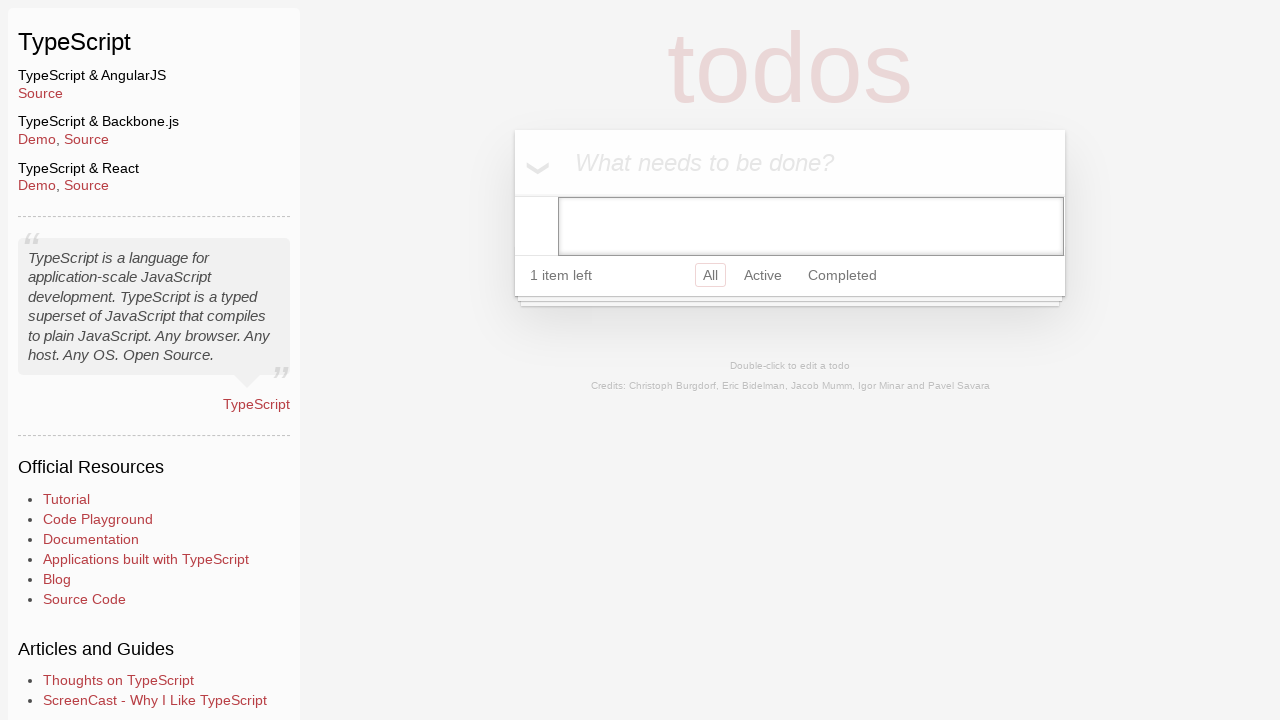

Pressed Enter to save, destroying the todo on .edit
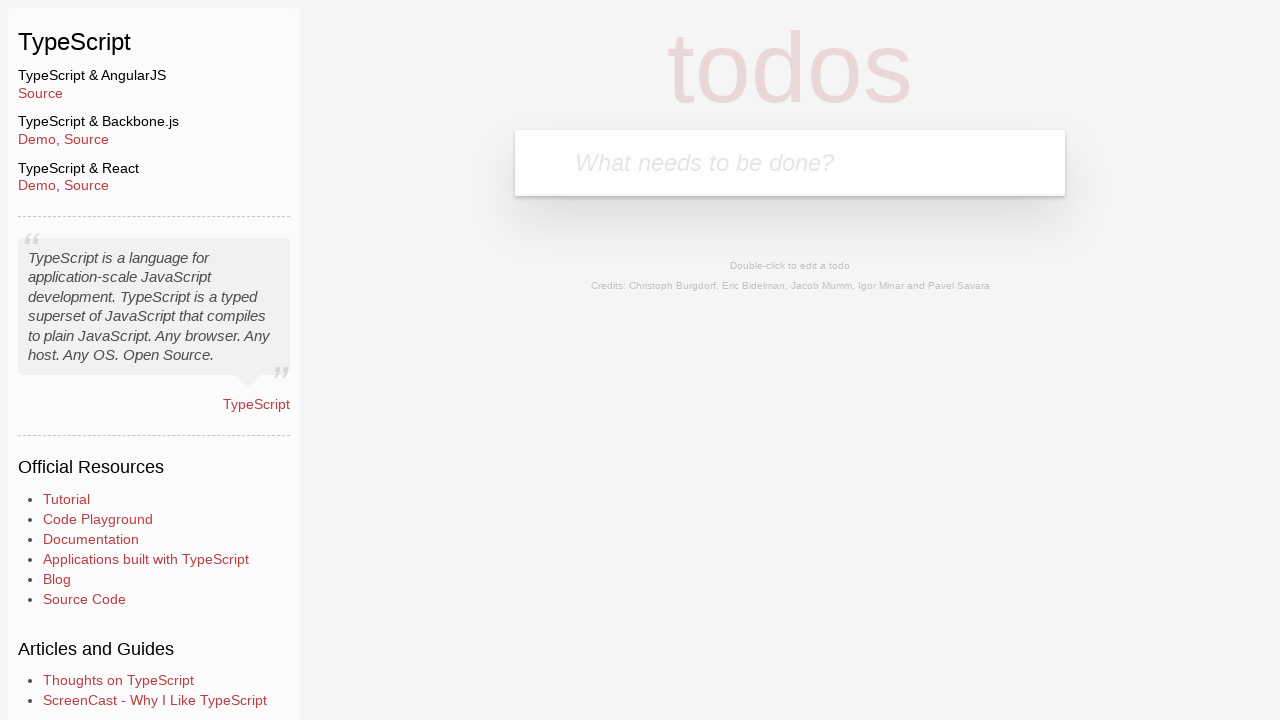

Verified todo list is empty - todo successfully destroyed
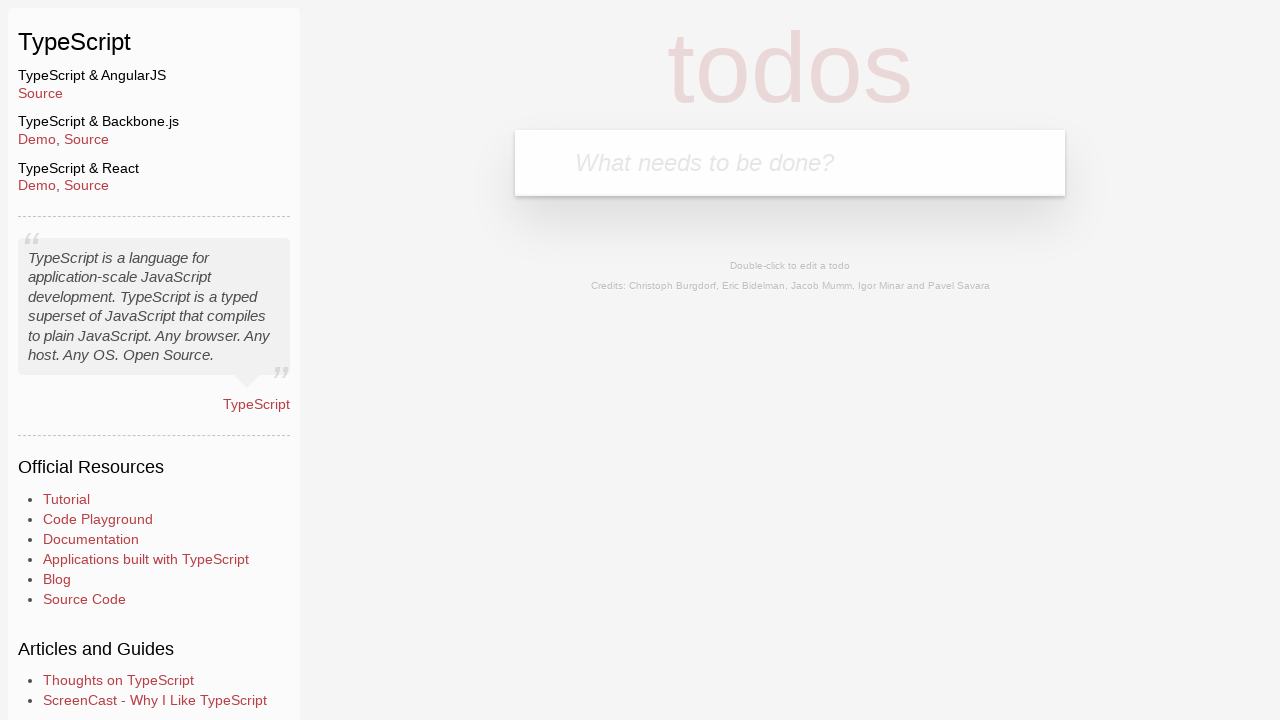

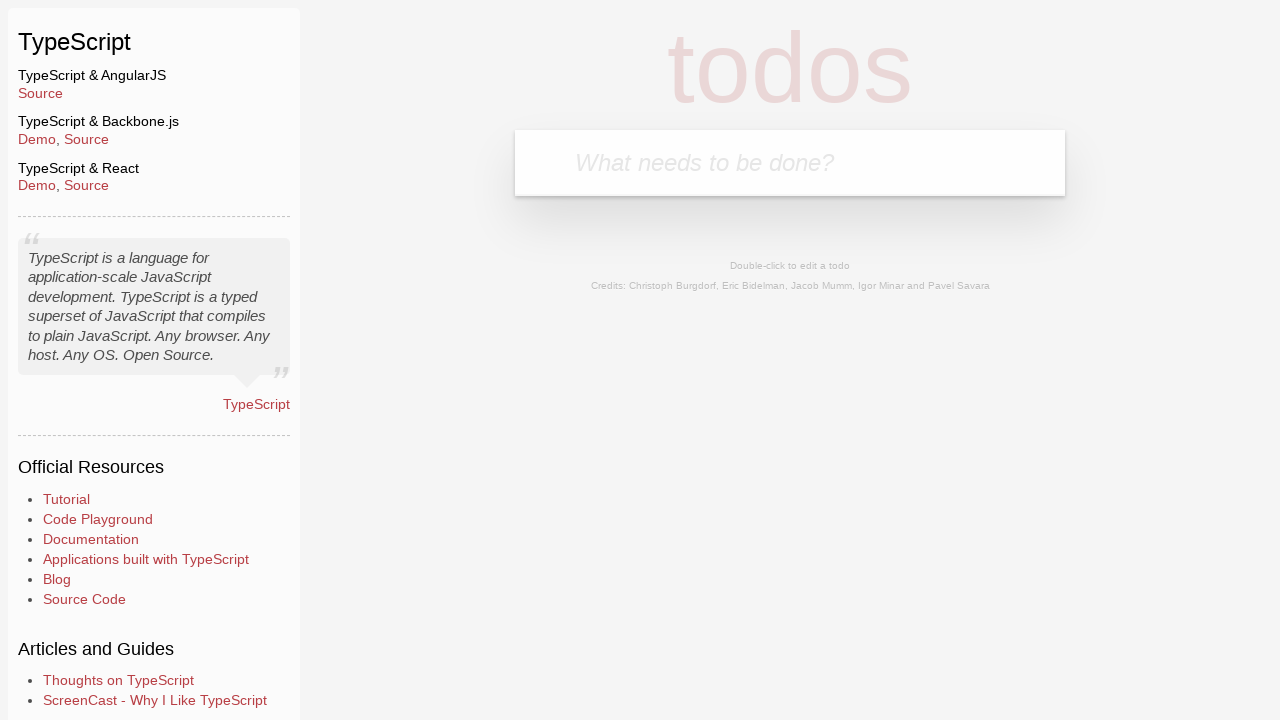